Tests radio button selection by verifying initial state, clicking a radio button, and confirming it becomes selected

Starting URL: https://rahulshettyacademy.com/AutomationPractice/

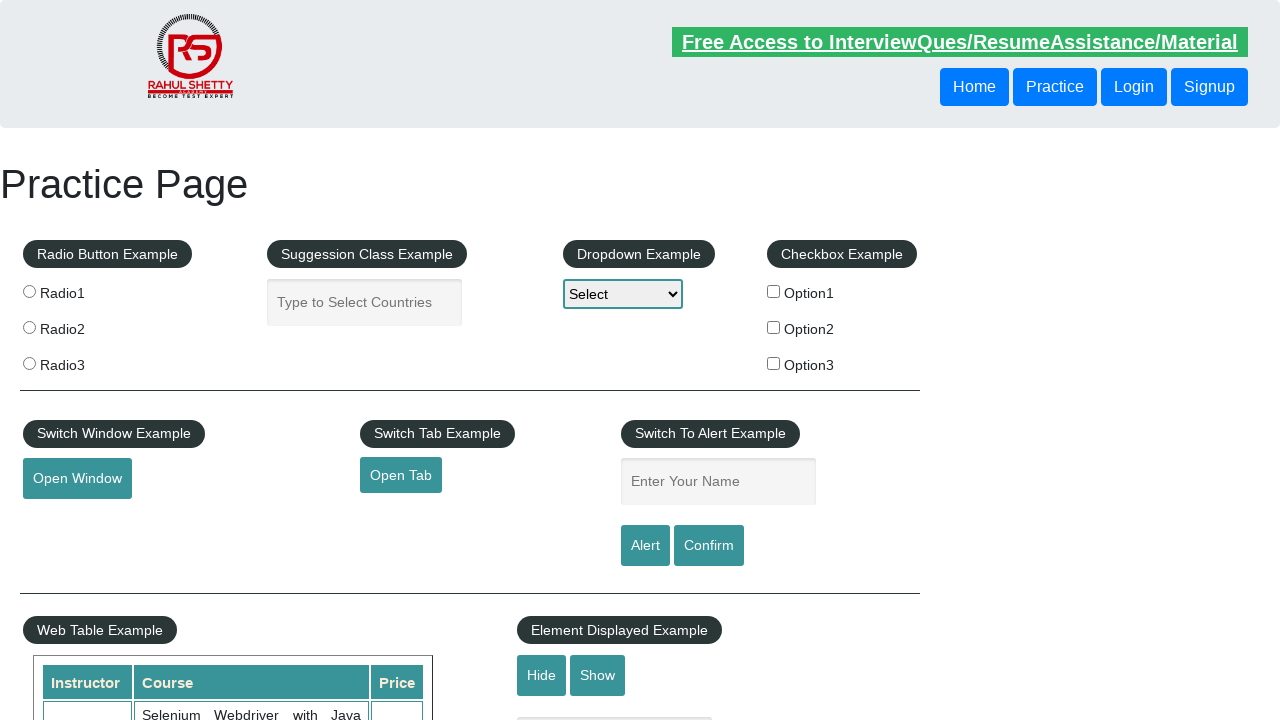

Navigated to AutomationPractice page
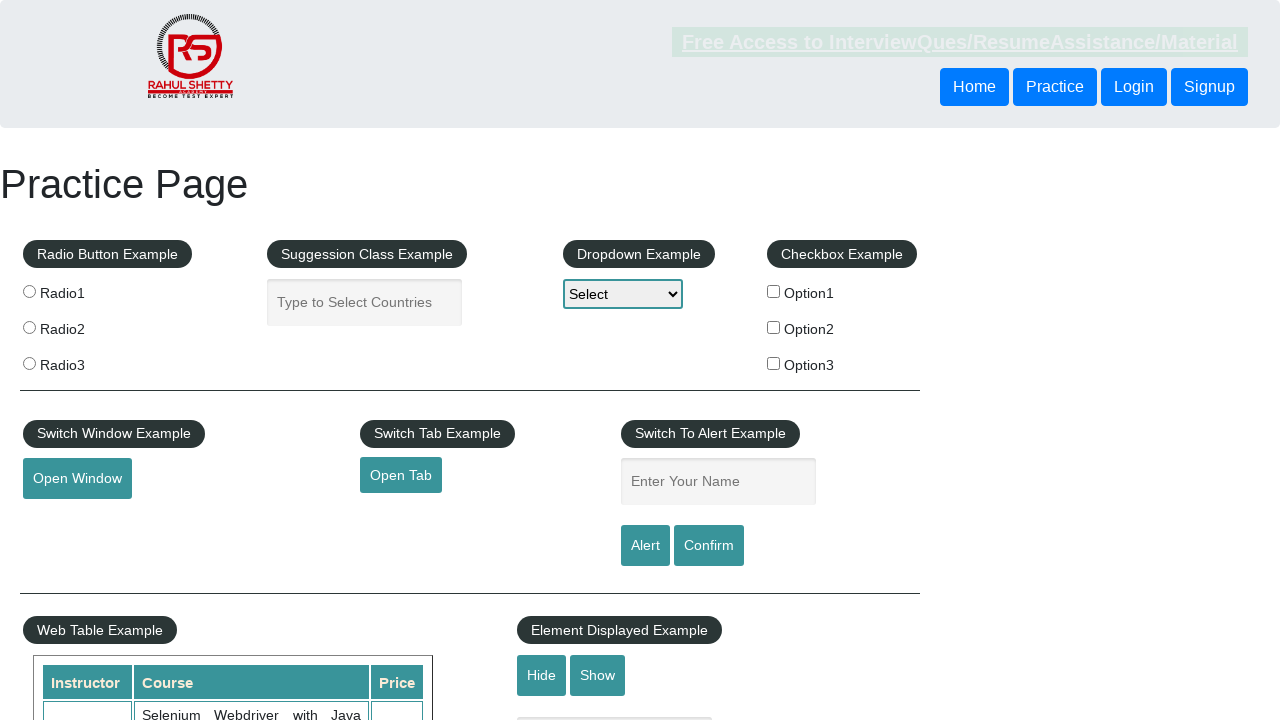

Verified that radio button 'radio2' is not initially selected
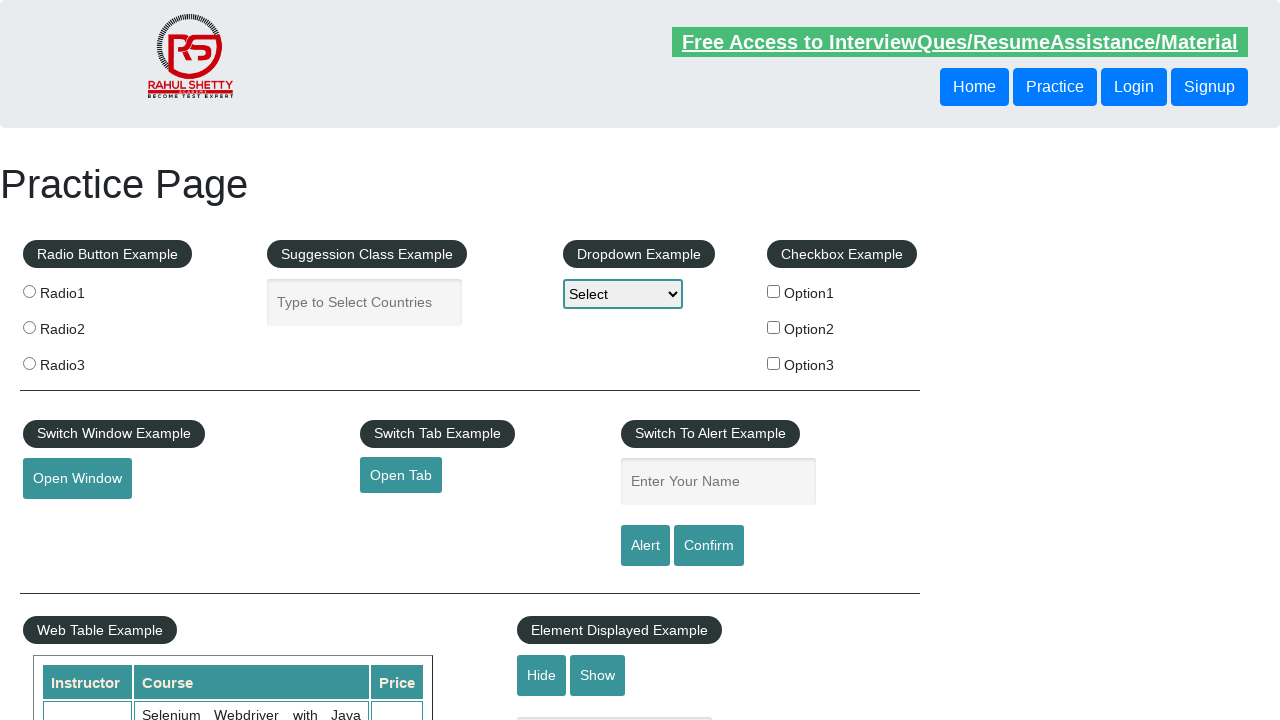

Clicked radio button 'radio2' at (29, 327) on input[value='radio2']
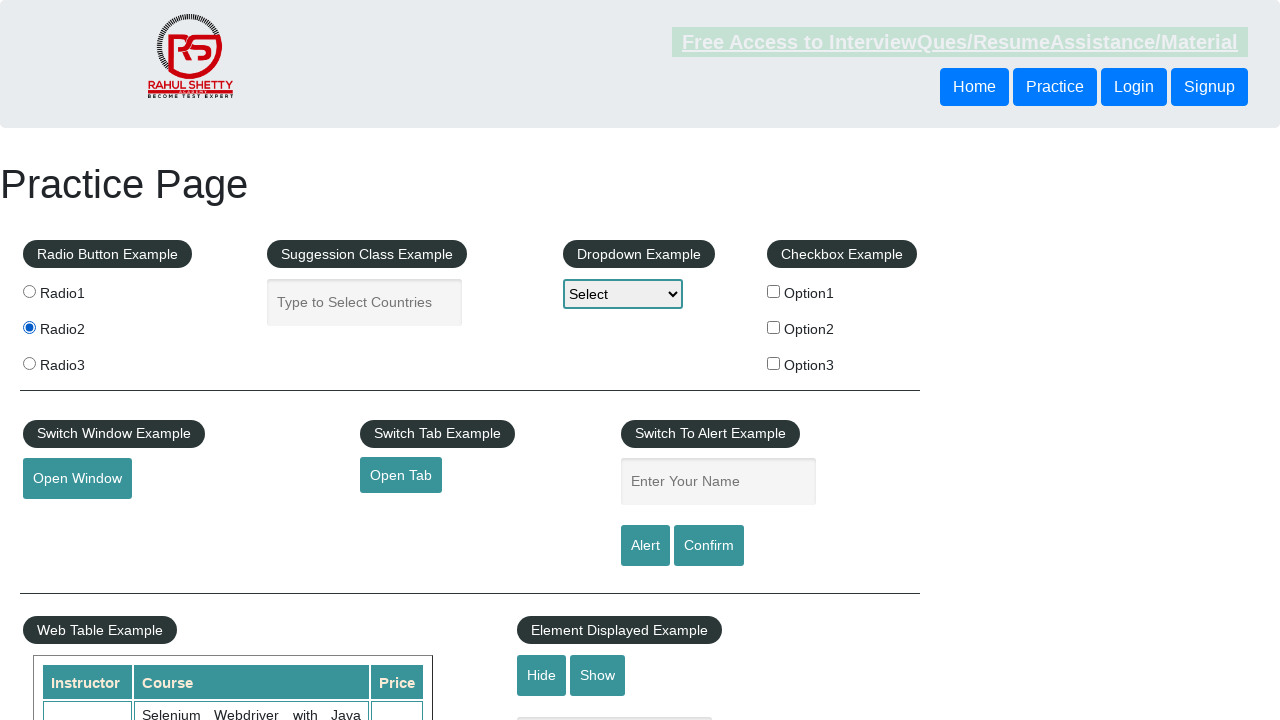

Verified that radio button 'radio2' is now selected
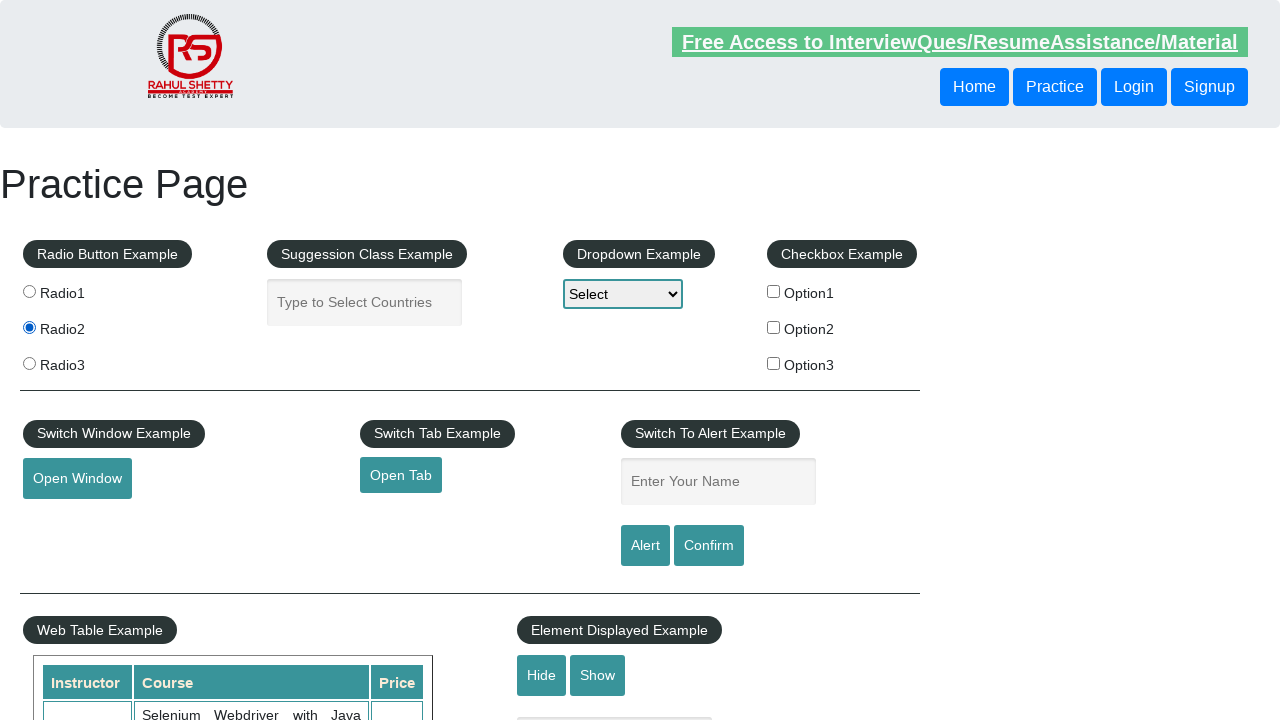

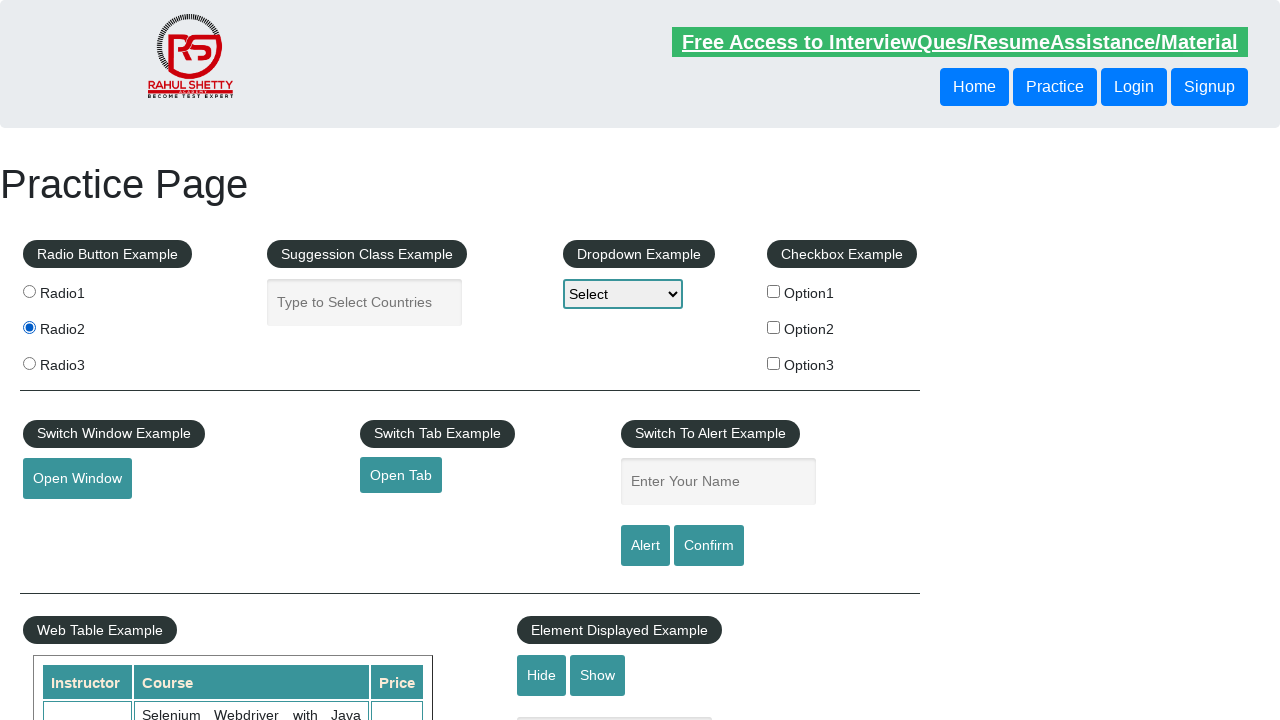